Tests web table handling by finding the price column and verifying rice price value

Starting URL: https://rahulshettyacademy.com/seleniumPractise/#/offers

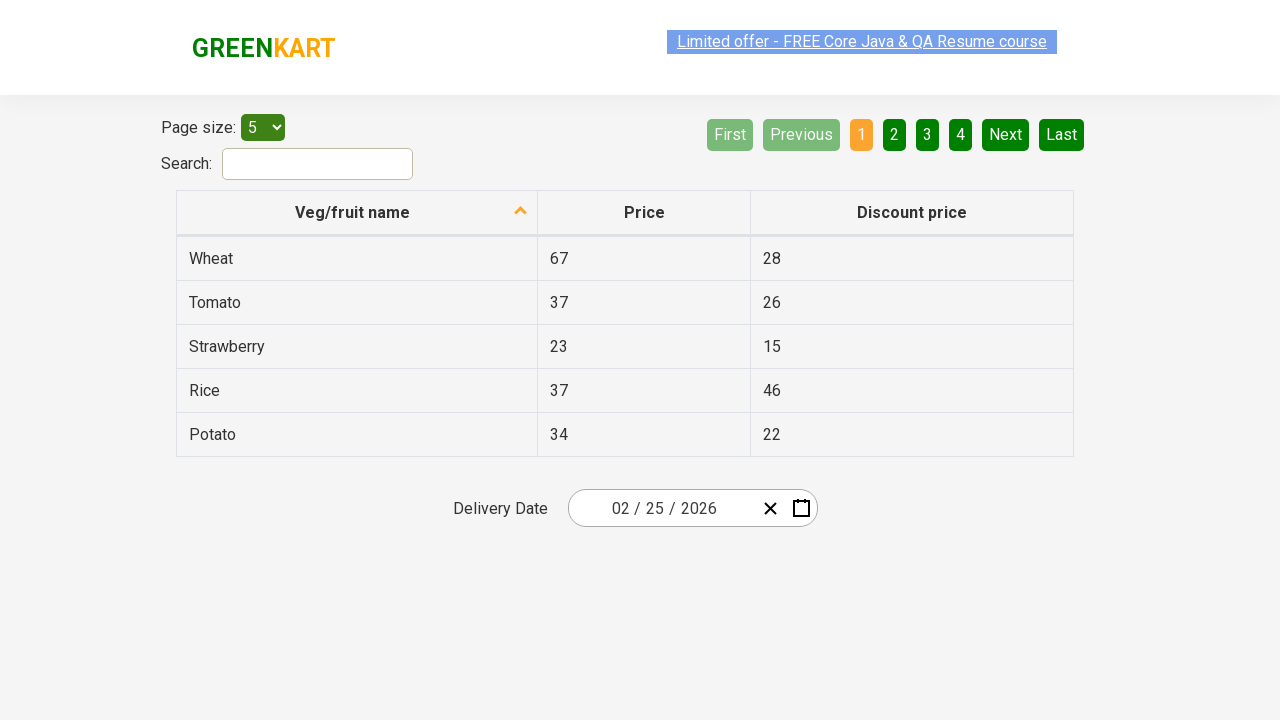

Located table header columns
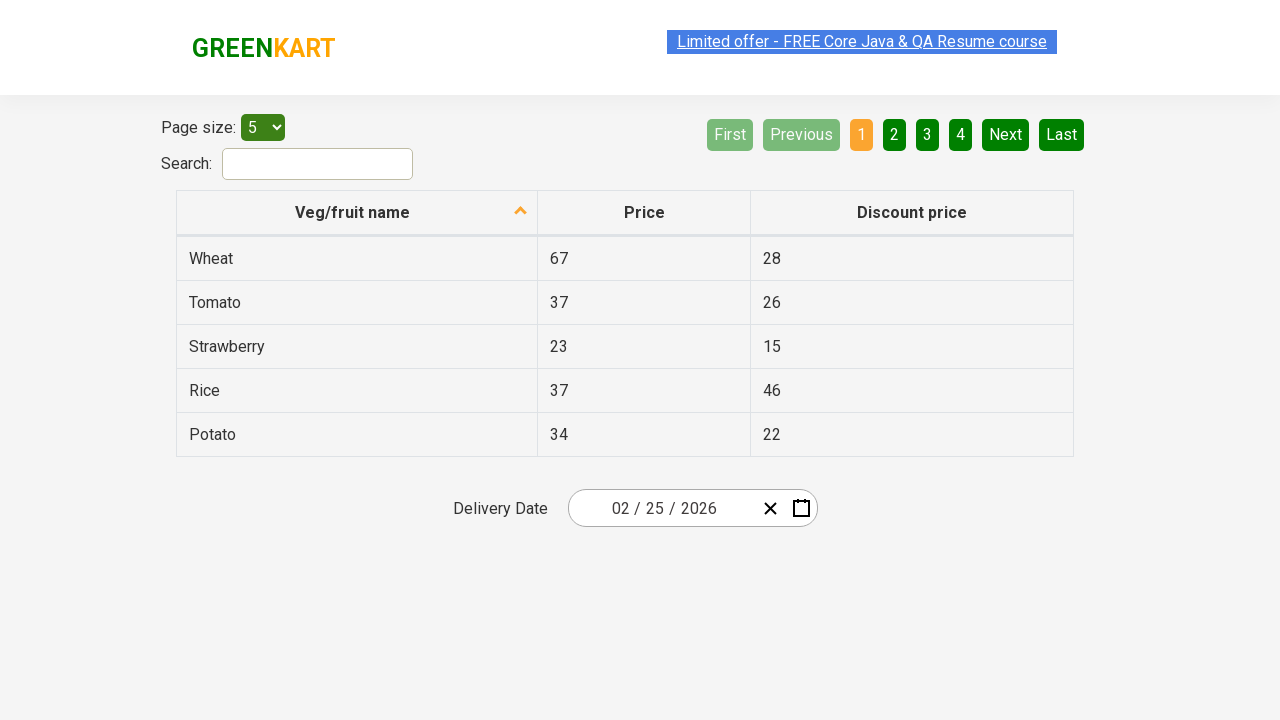

Found Price column at index 1
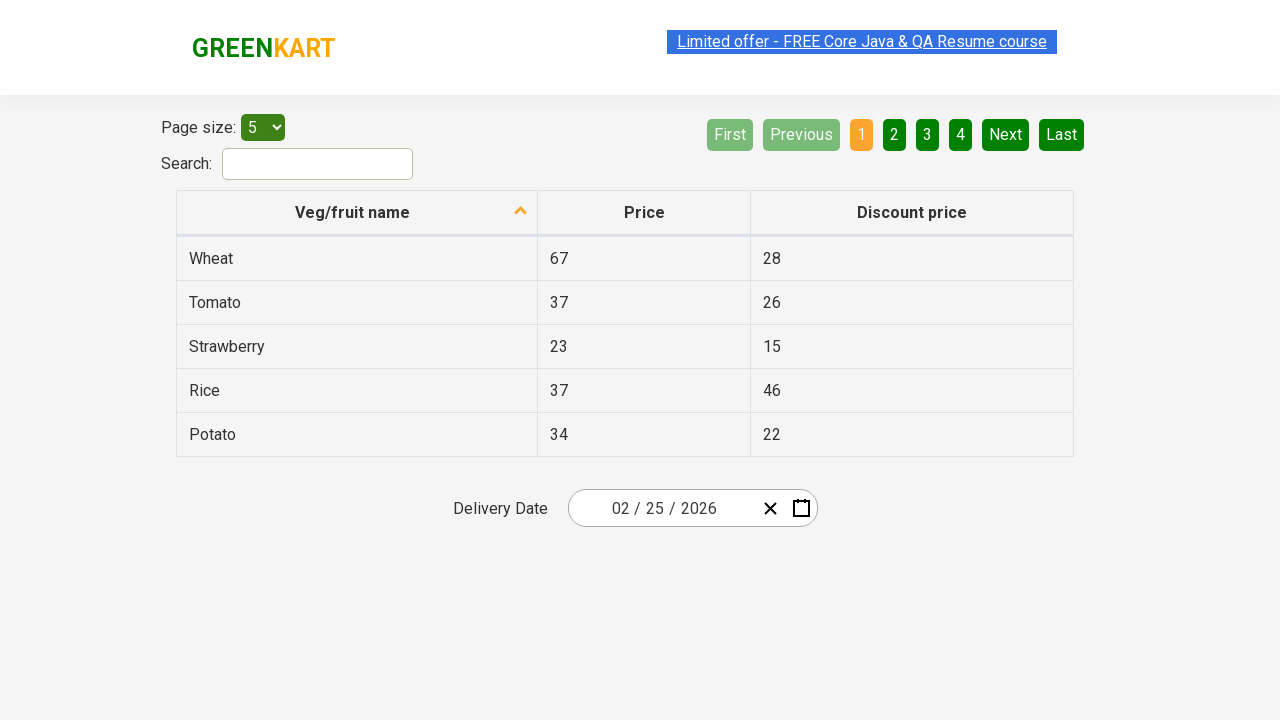

Located Rice row in table
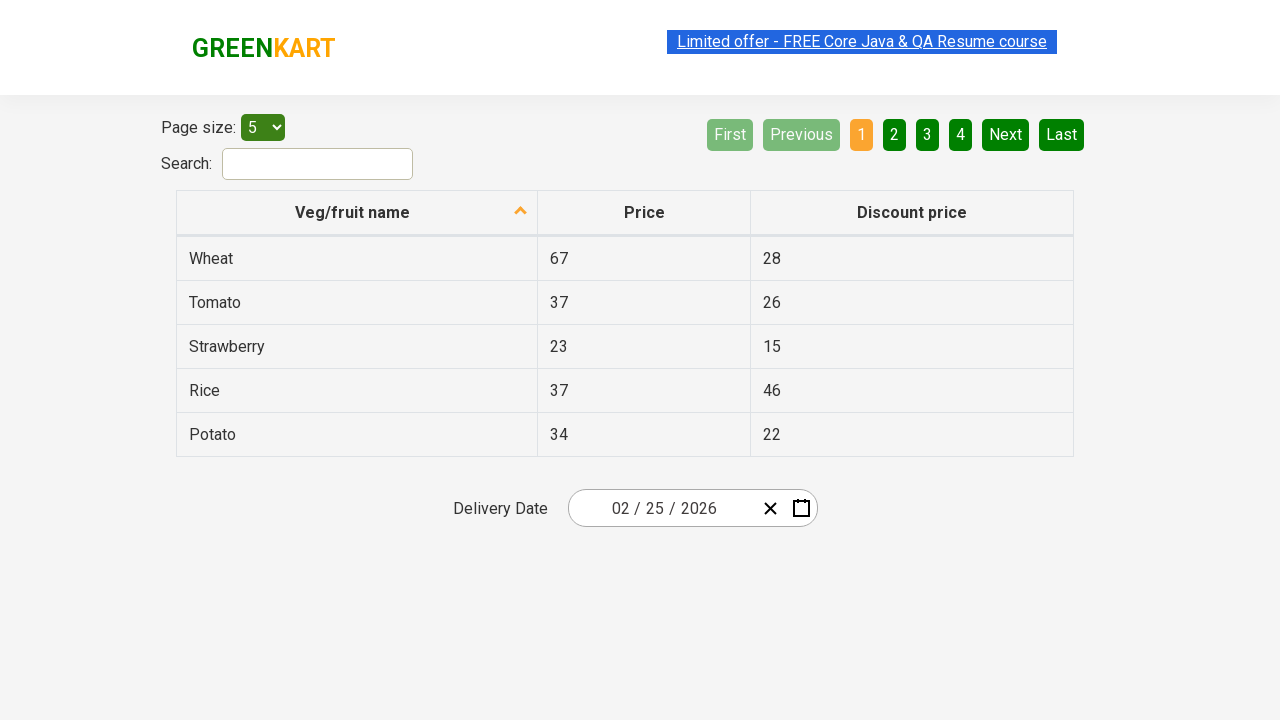

Retrieved rice price value: 37
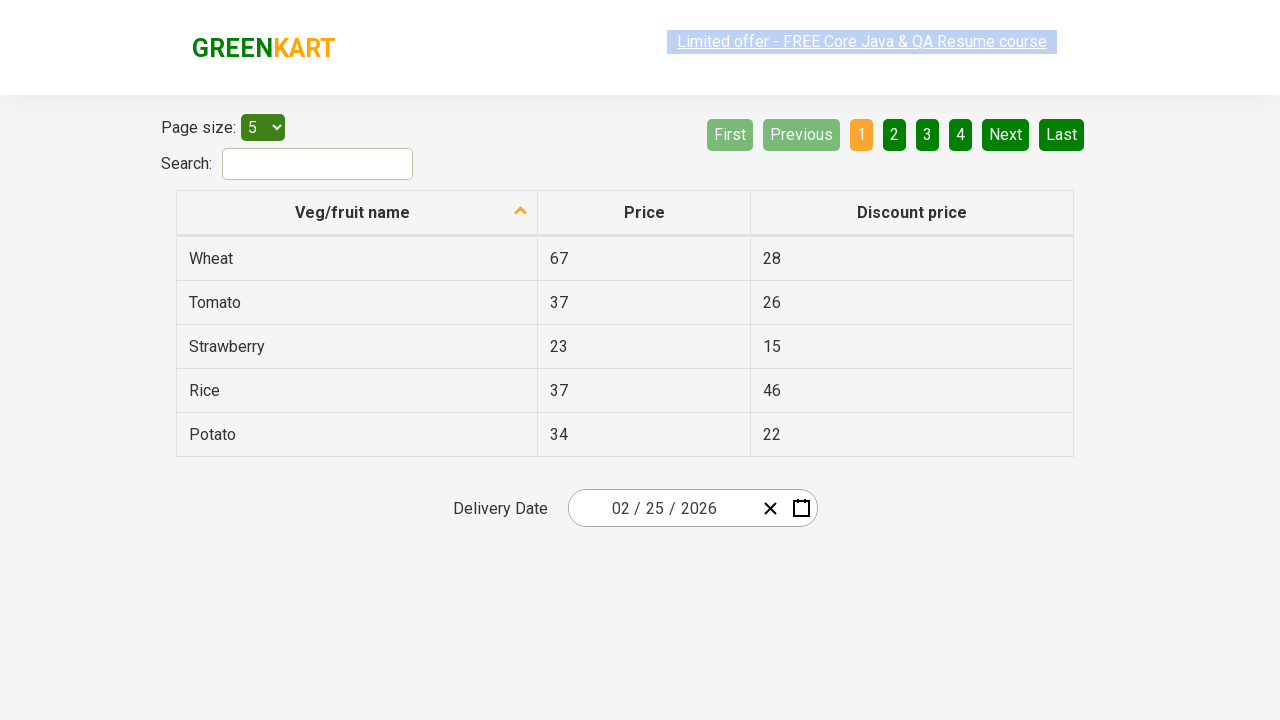

Verified rice price is 37
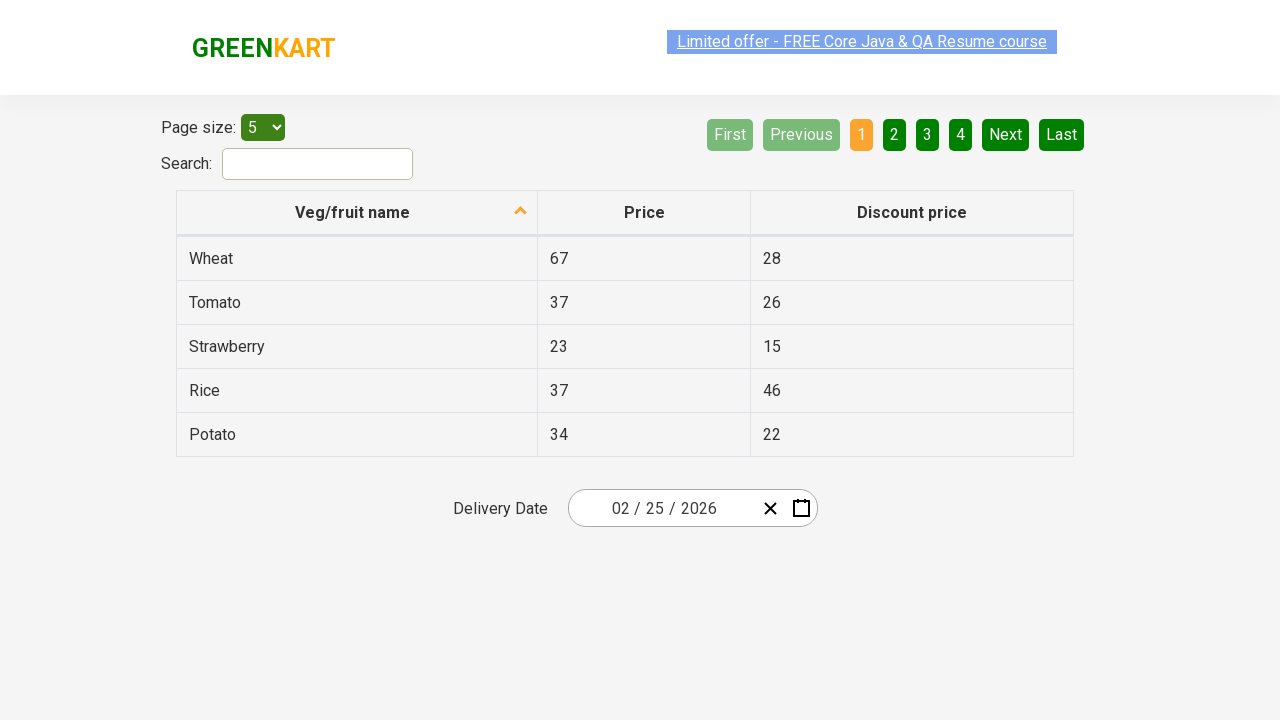

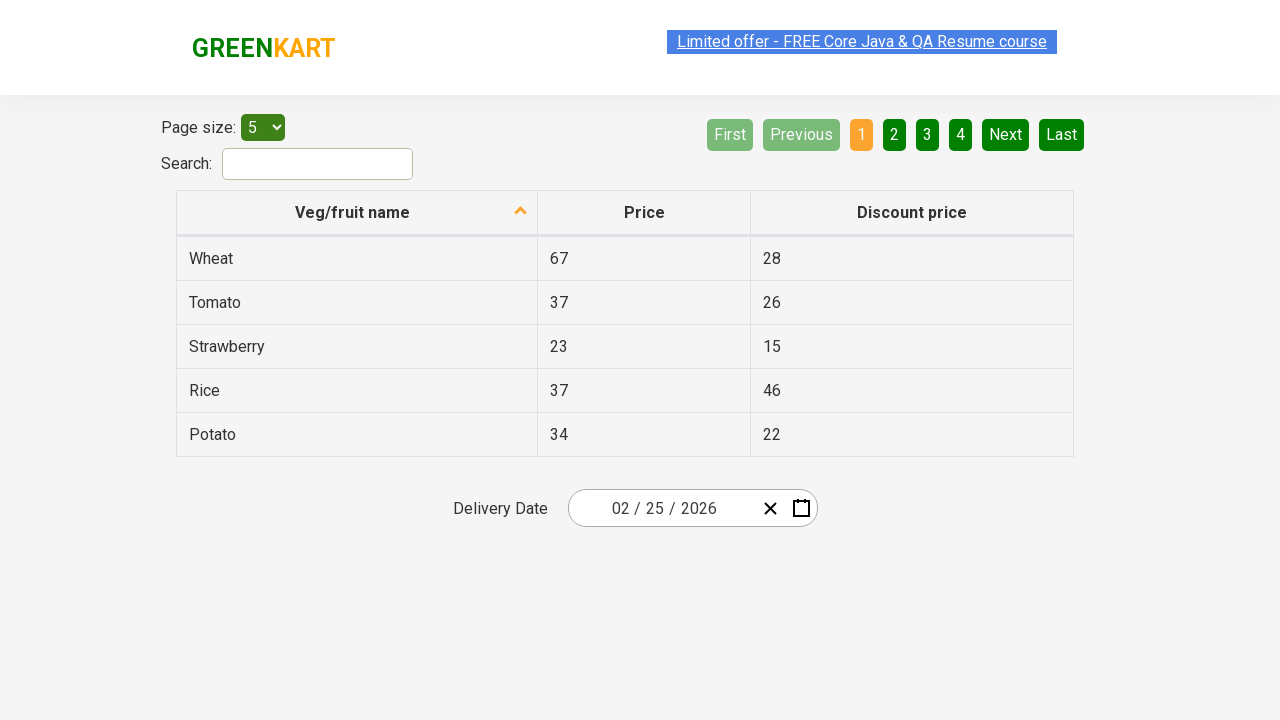